Tests number input functionality by entering a number, checking button states, and verifying result text display and clearing

Starting URL: https://kristinek.github.io/site/examples/actions

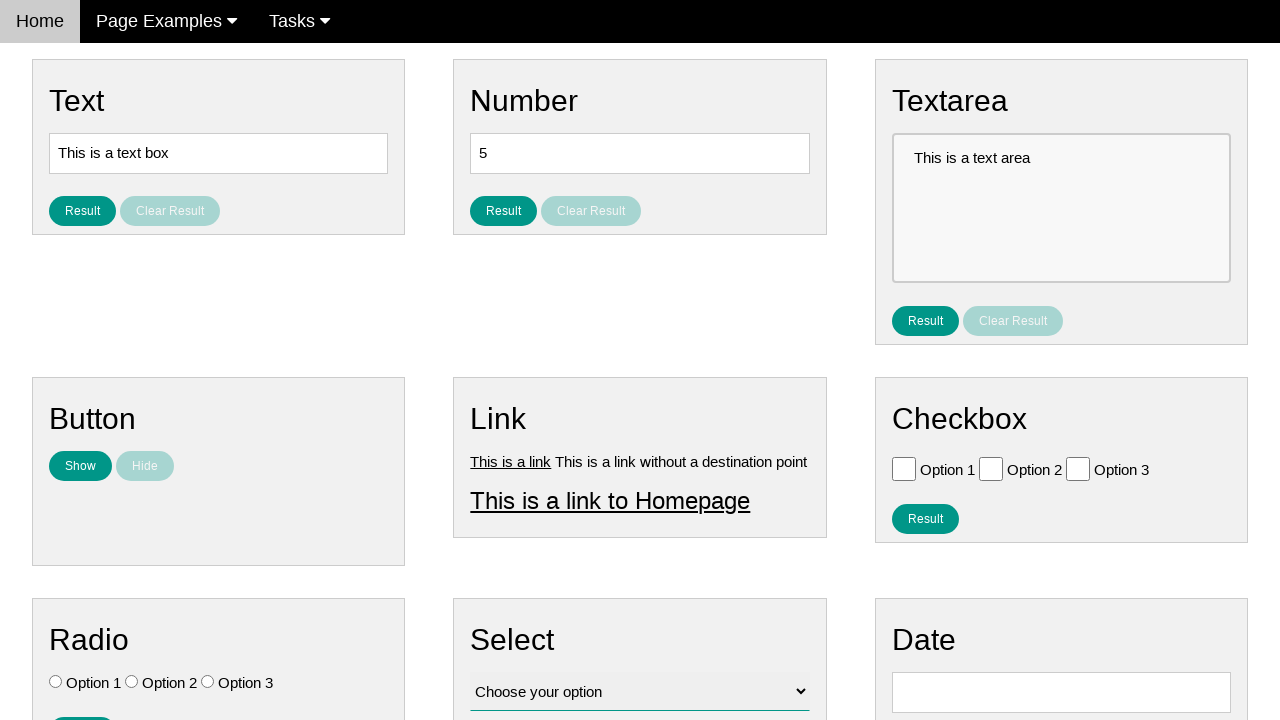

Clicked on the number input field at (640, 153) on #number
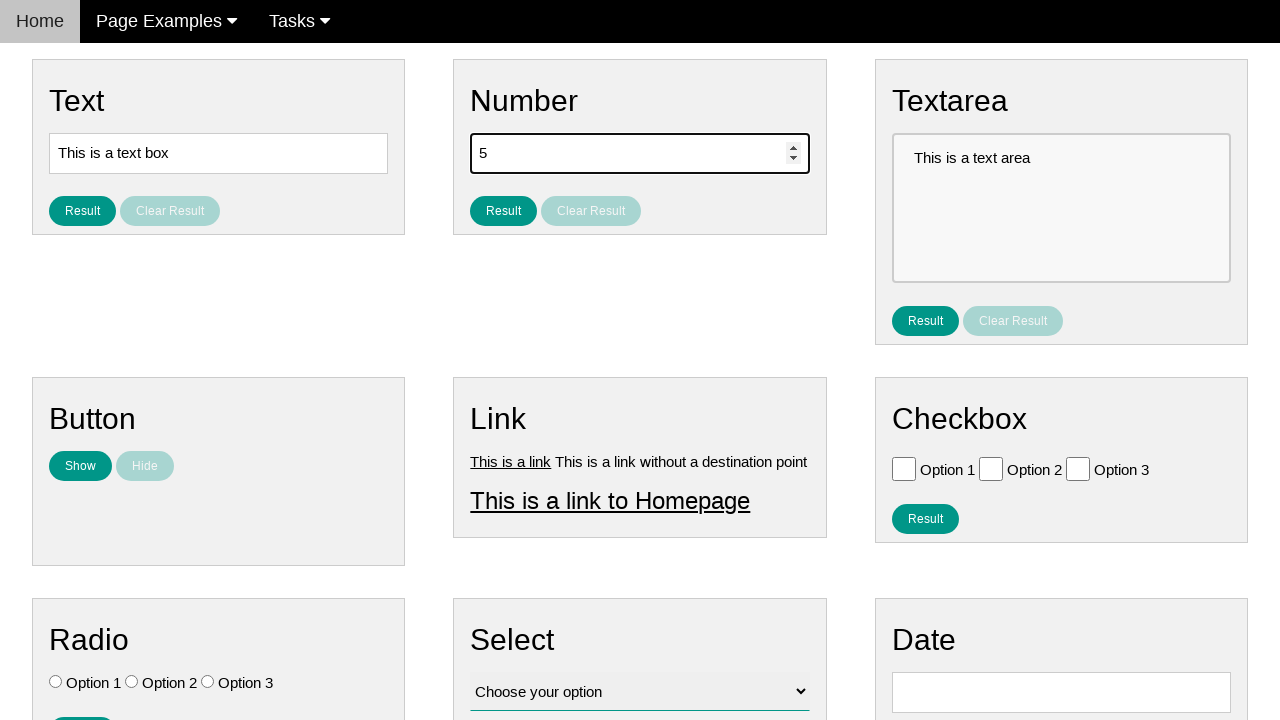

Entered number '7' into the input field on #number
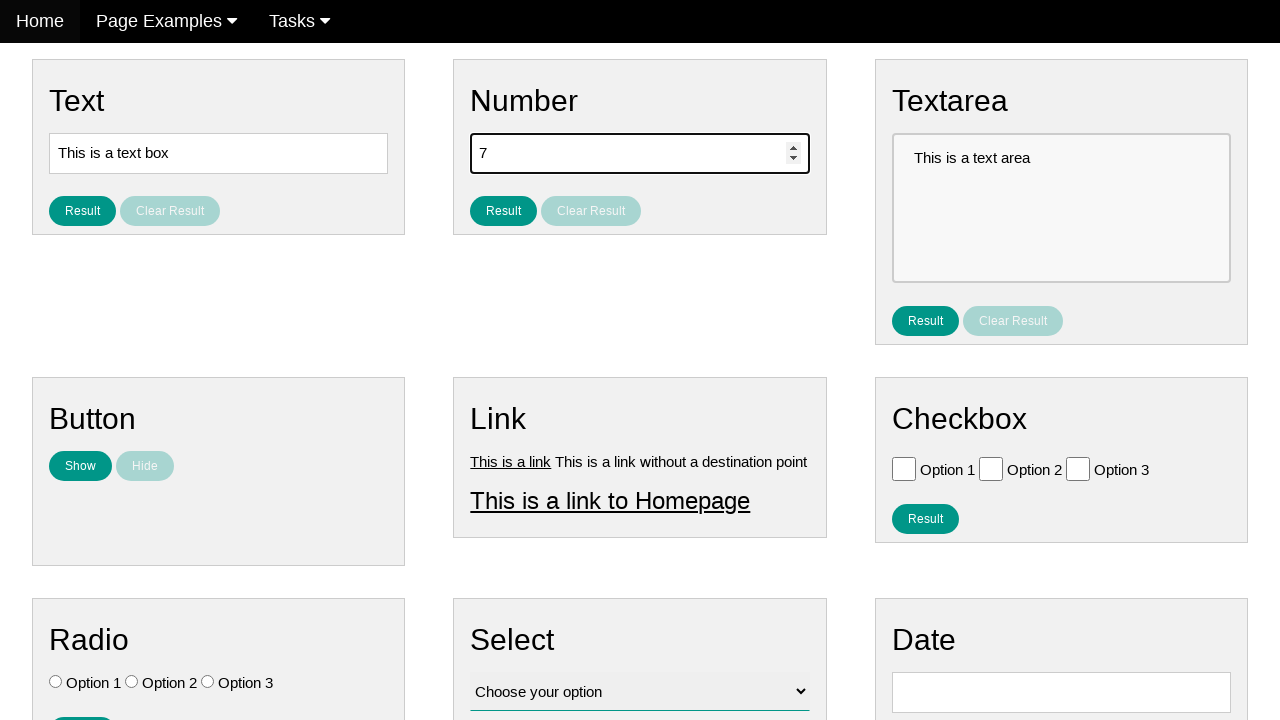

Located the clear result button
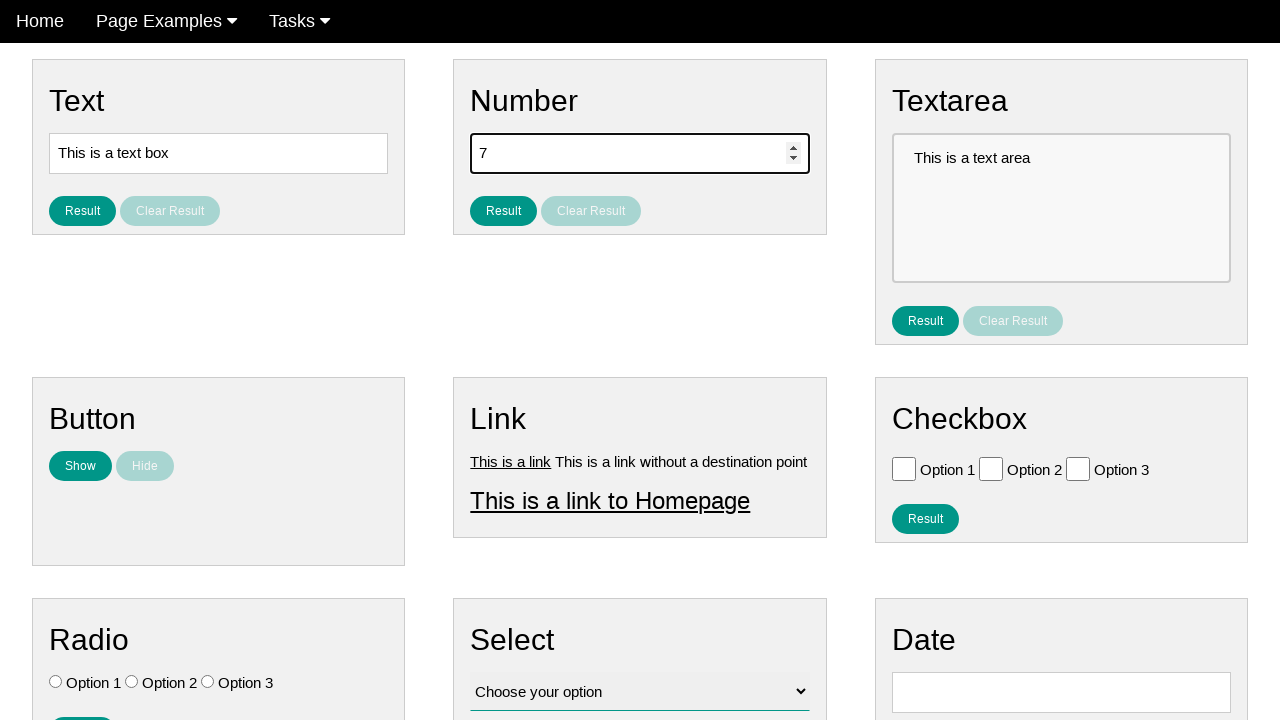

Verified clear result button is disabled before clicking result button
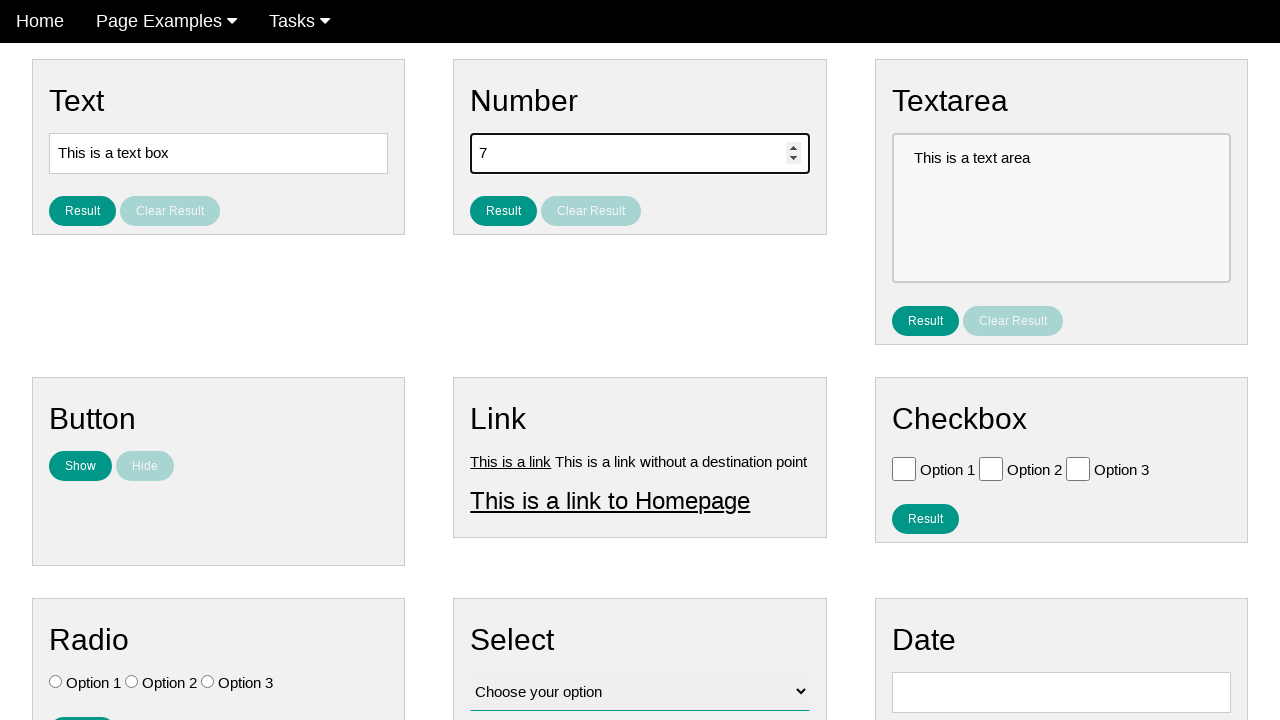

Clicked the result button to process the number at (504, 211) on #result_button_number
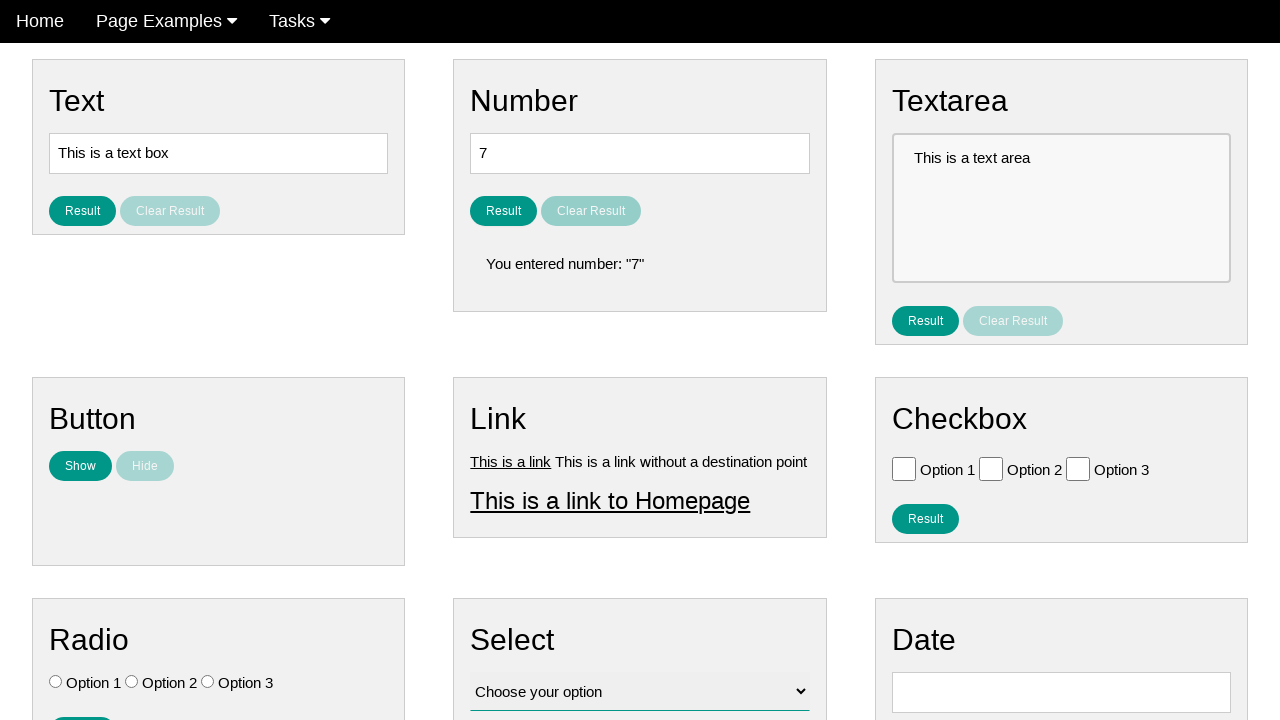

Result element appeared on the page
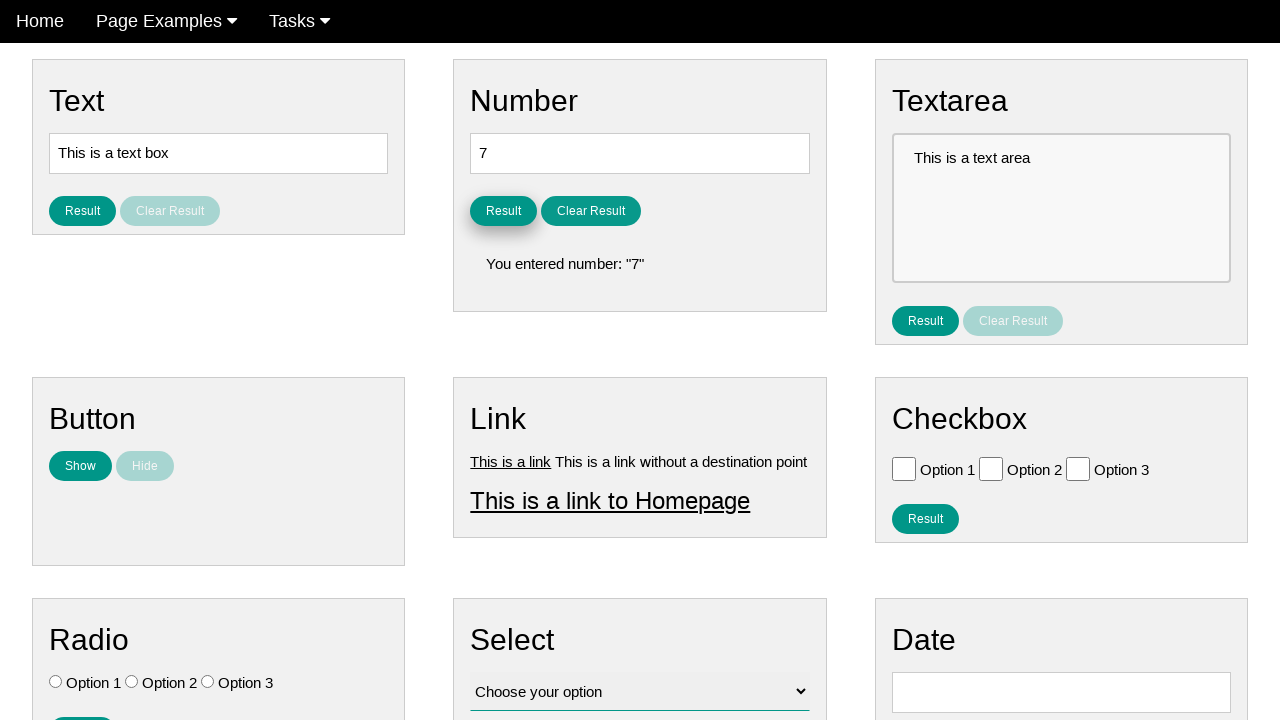

Located the result text element
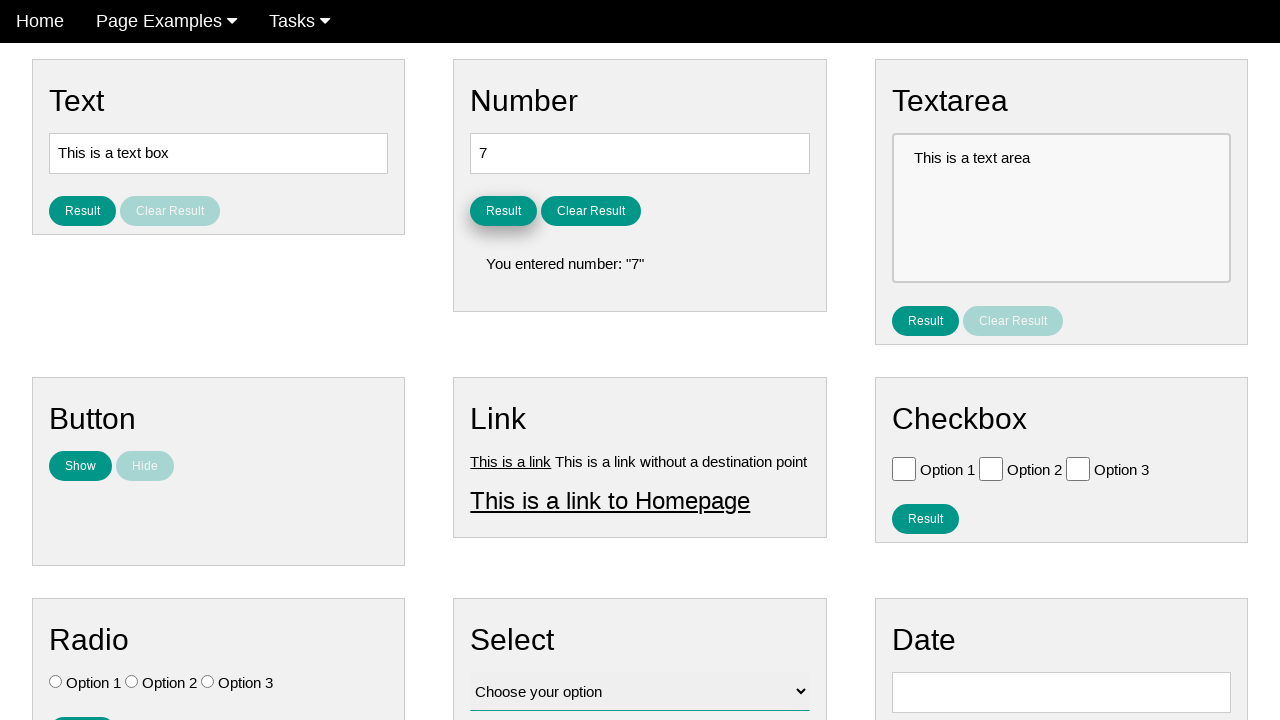

Verified result text contains the entered number '7'
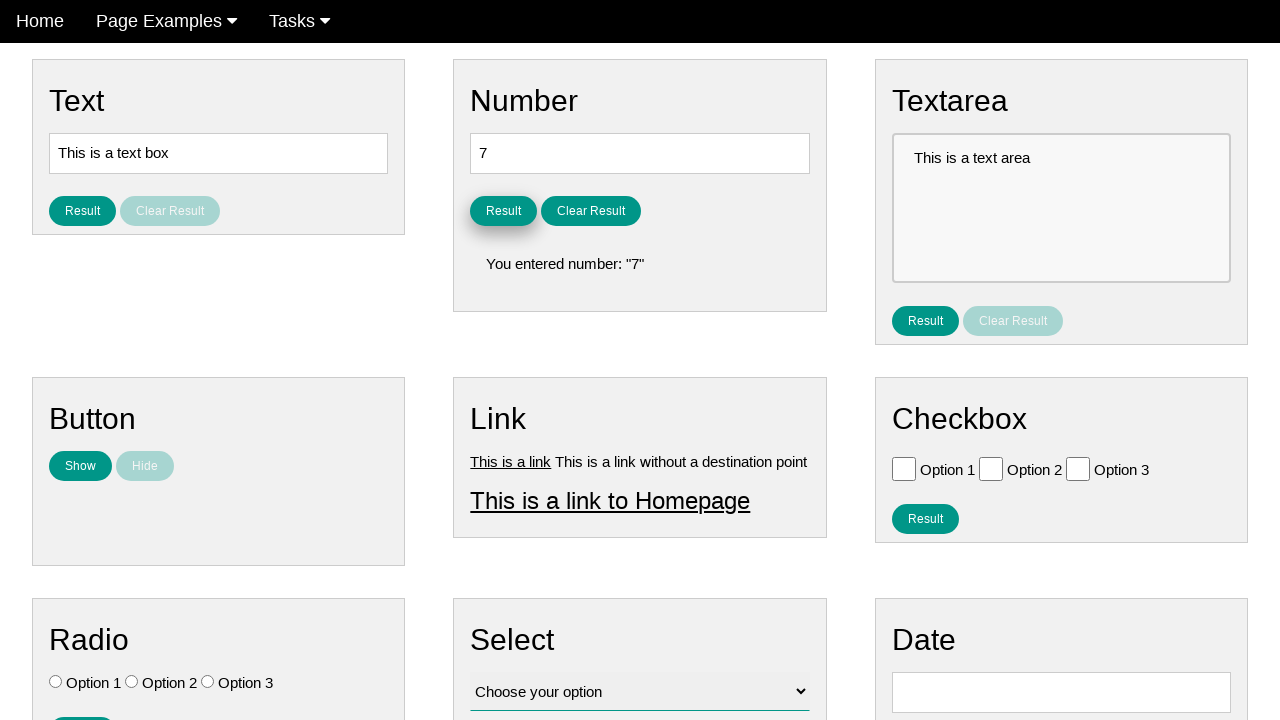

Clicked the clear result button to reset the number input at (591, 211) on #clear_result_button_number
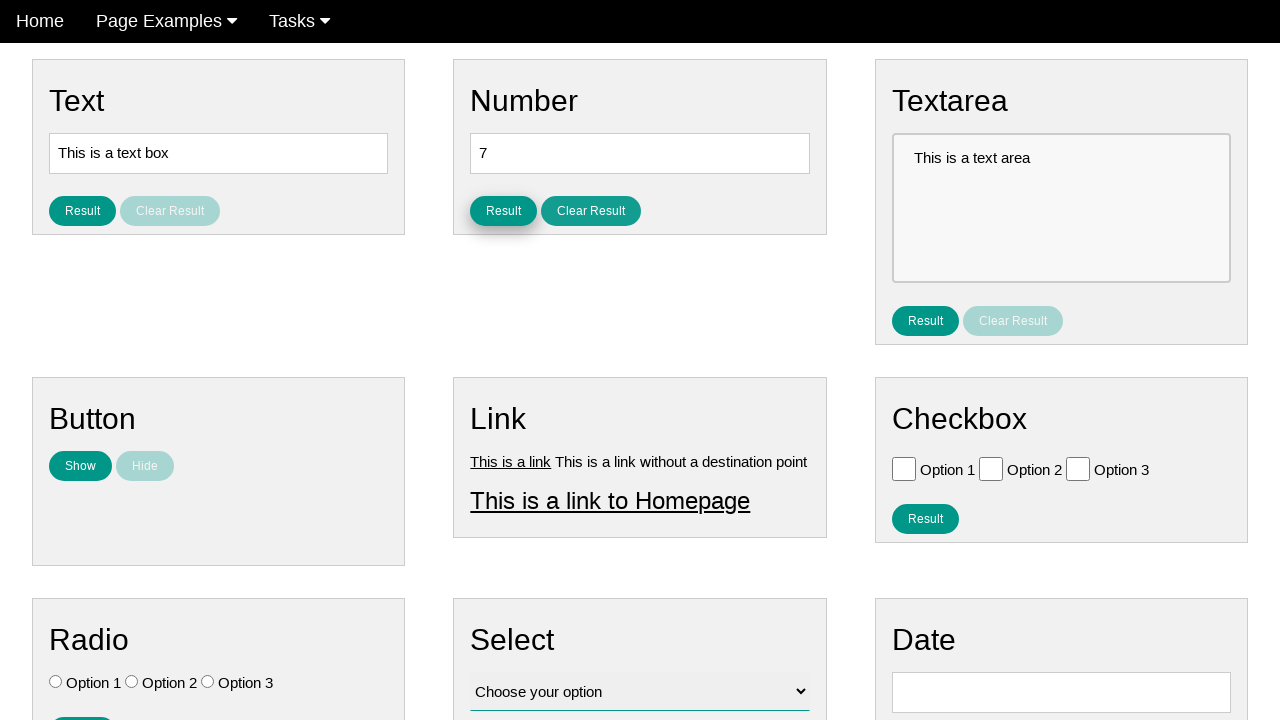

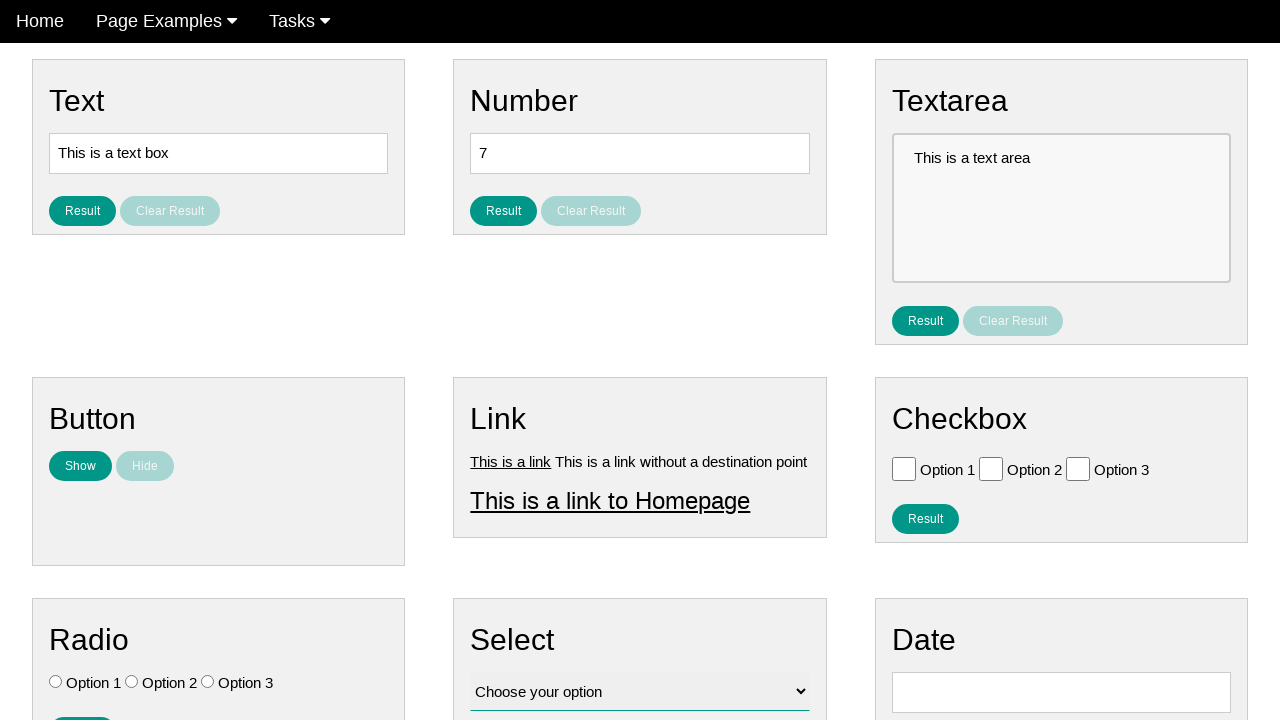